Tests a practice form by filling in email, password, name fields, selecting checkbox, radio button, dropdown options, and submitting the form to verify success message

Starting URL: https://rahulshettyacademy.com/angularpractice/

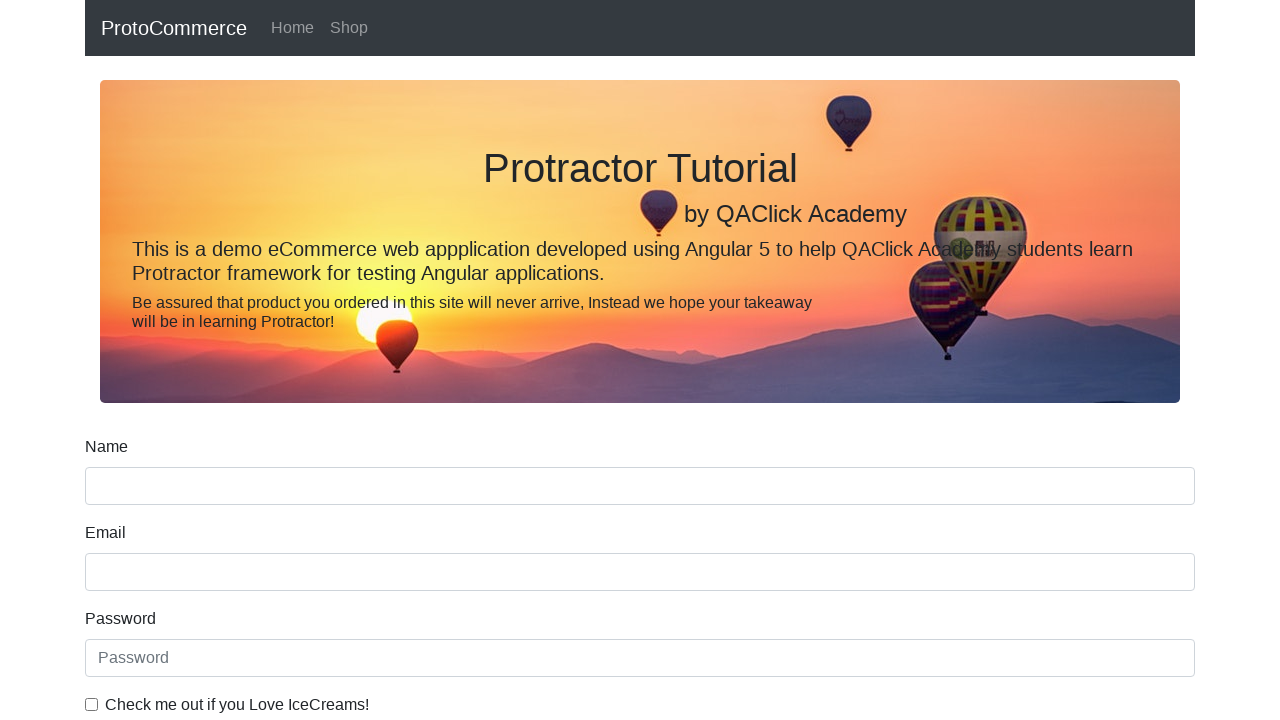

Filled email field with 'hello@gmail.com' on input[name='email']
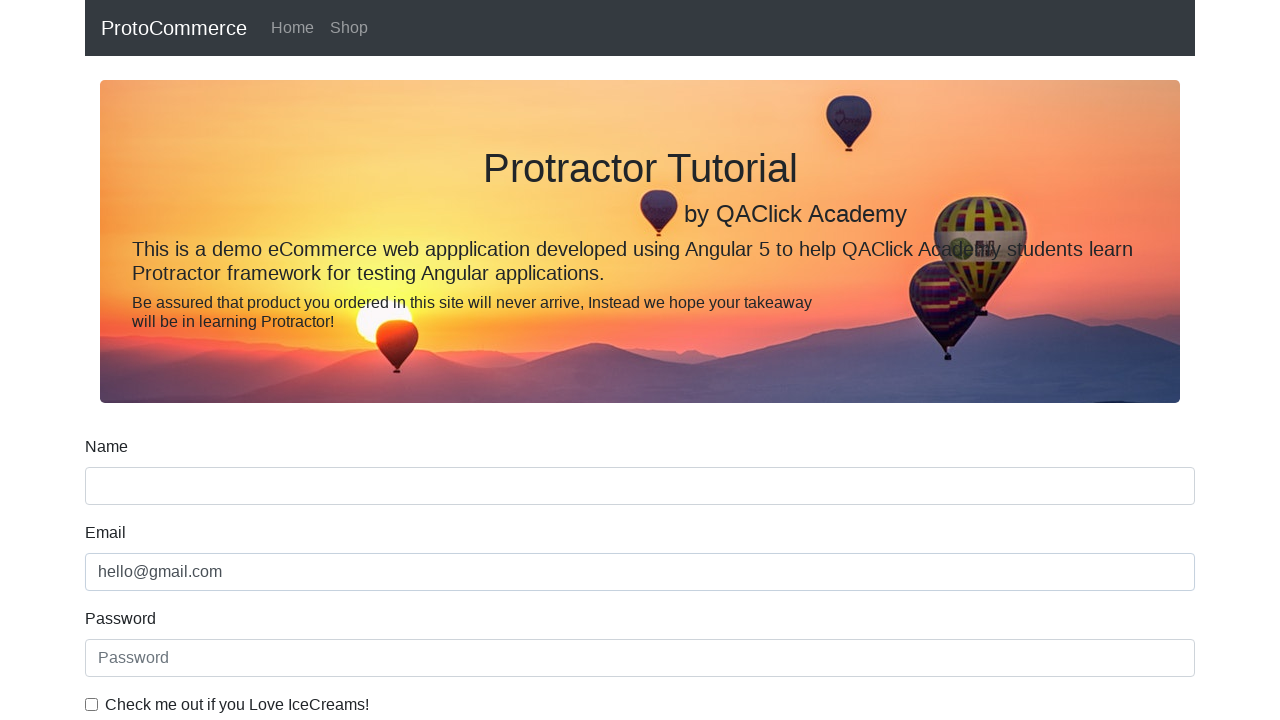

Filled password field with '123456' on #exampleInputPassword1
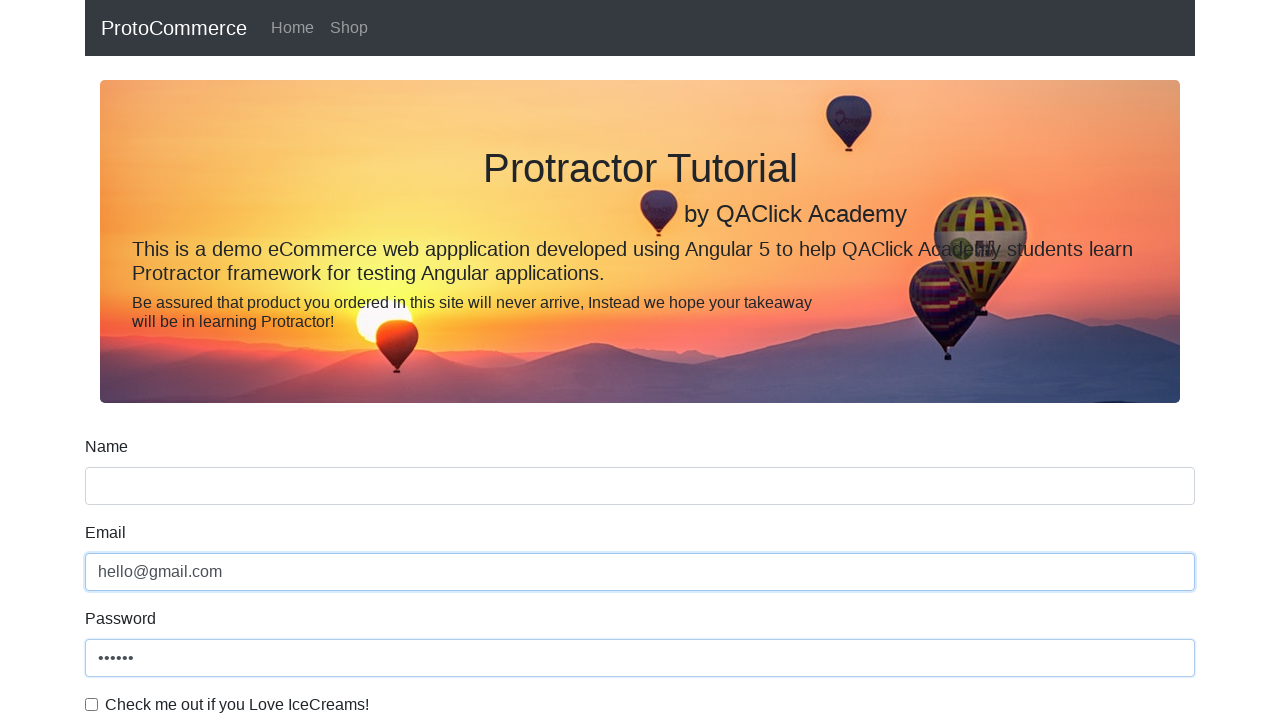

Clicked checkbox to agree to terms at (92, 704) on #exampleCheck1
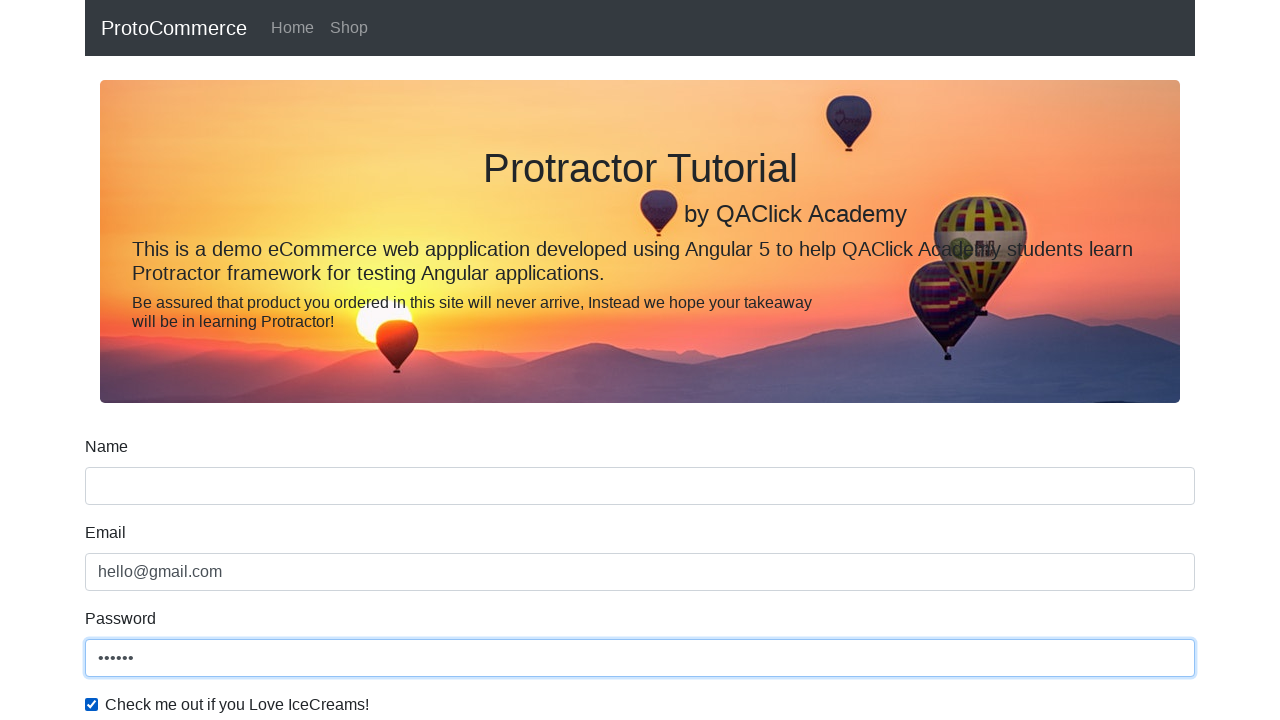

Filled name field with 'Lipika' on input[name='name']
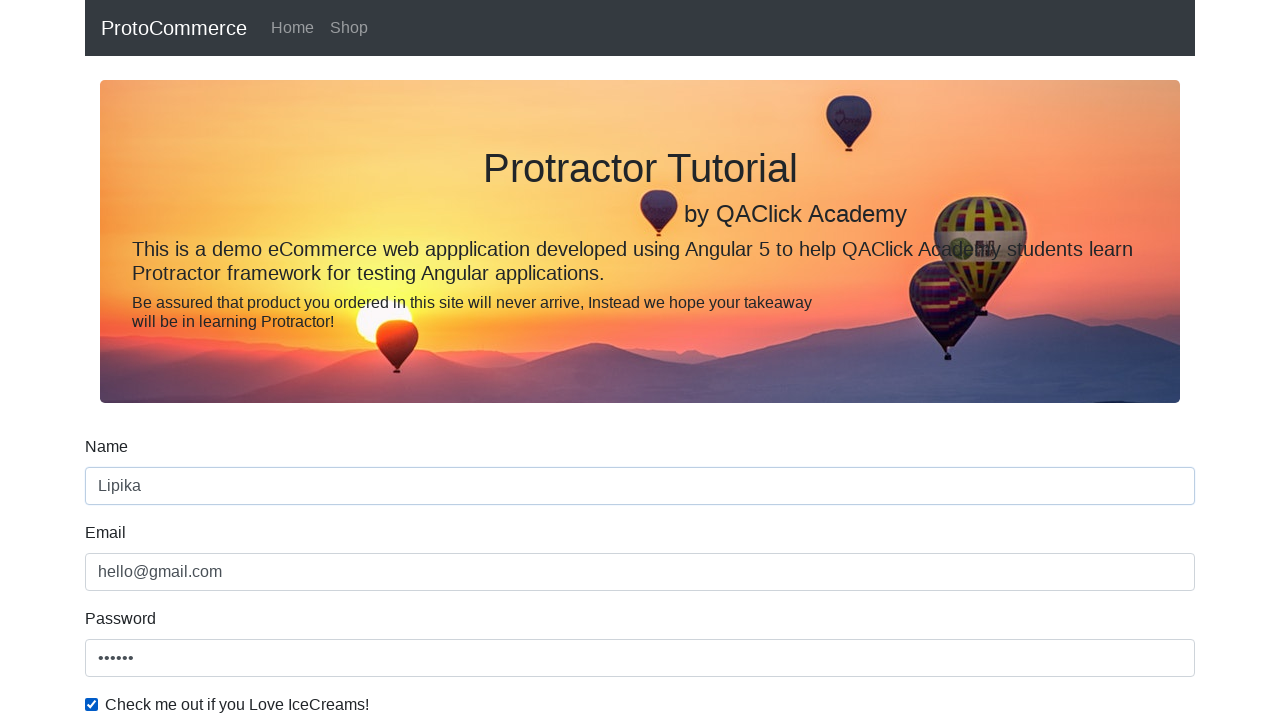

Selected radio button option at (238, 360) on #inlineRadio1
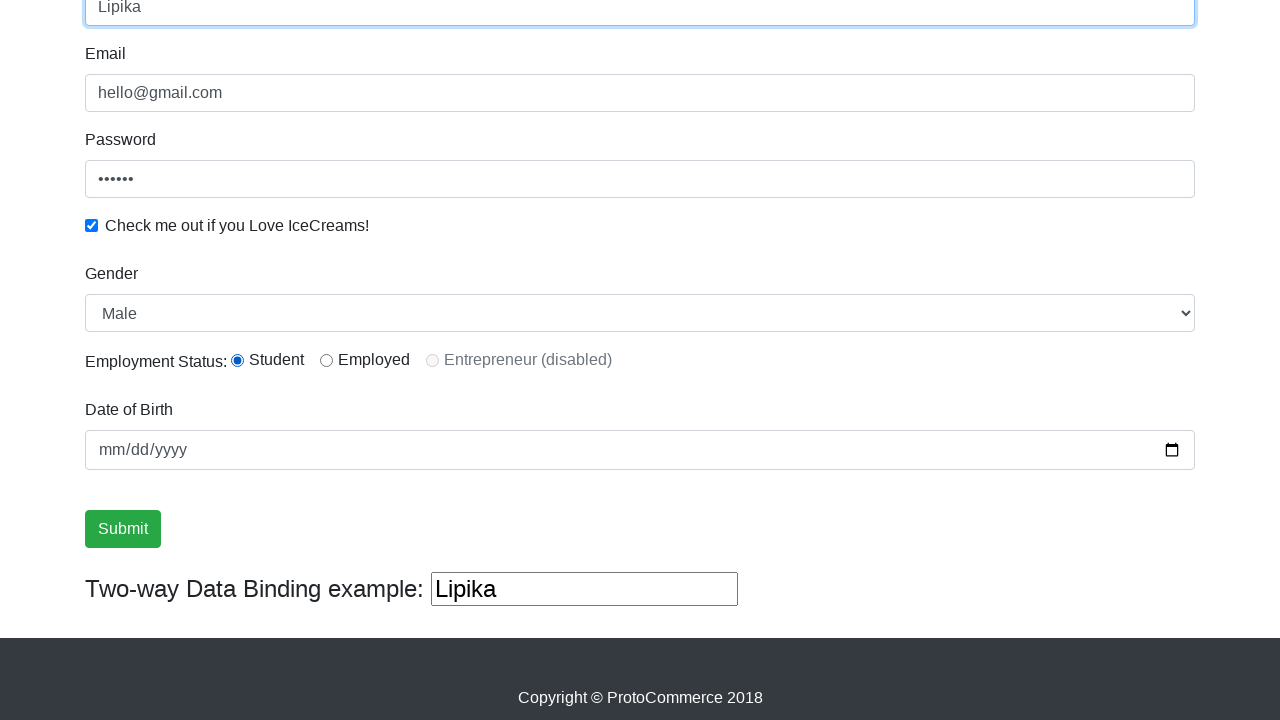

Selected 'Female' from dropdown by label on #exampleFormControlSelect1
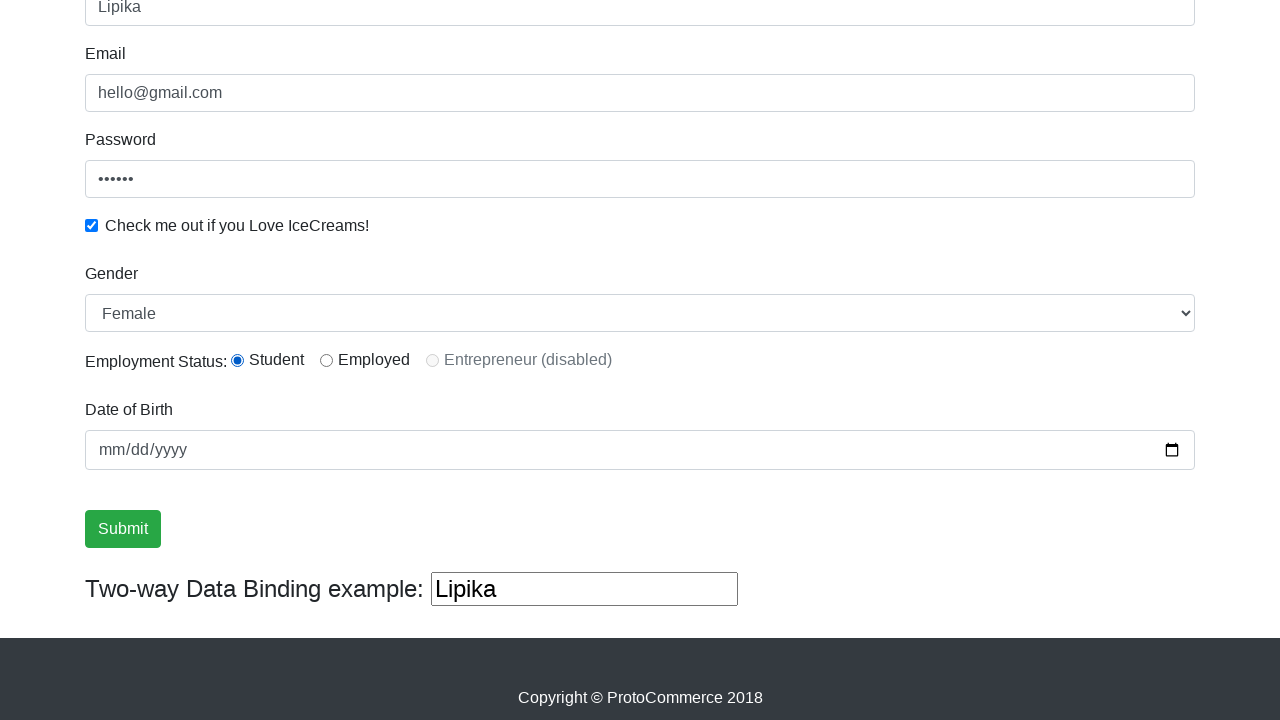

Selected dropdown option at index 1 on #exampleFormControlSelect1
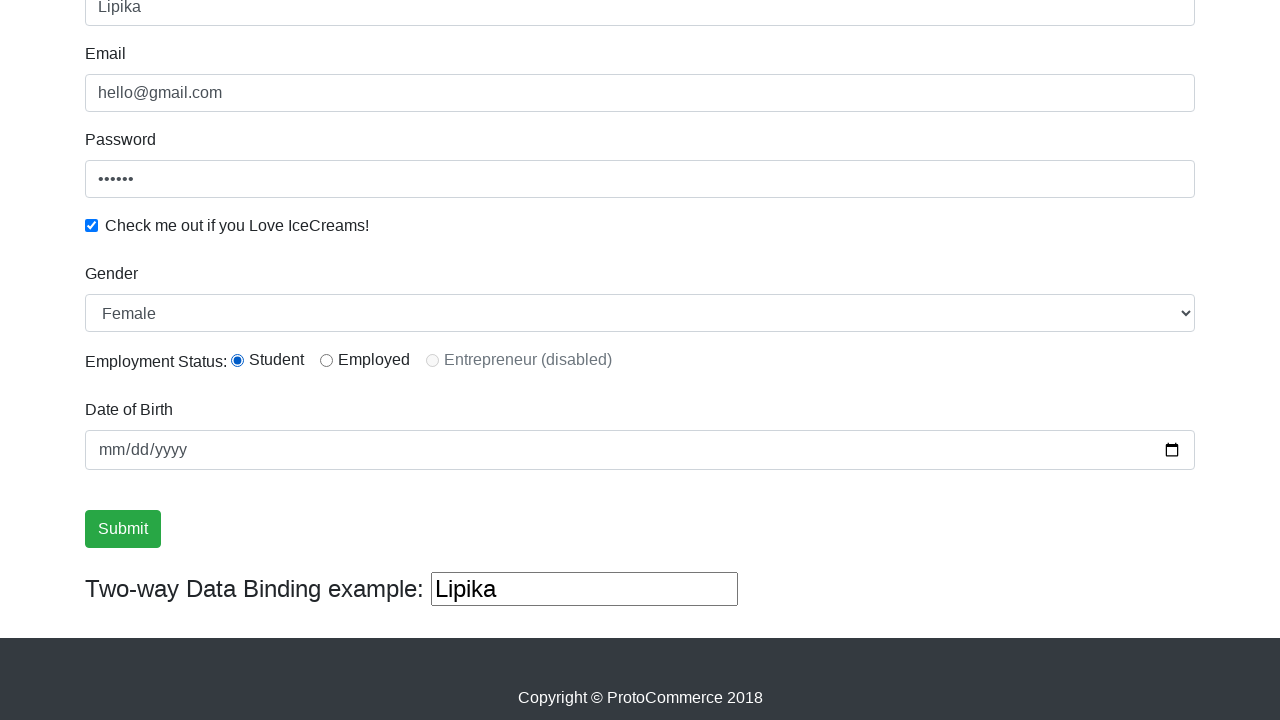

Clicked form submit button at (123, 529) on input[type='submit']
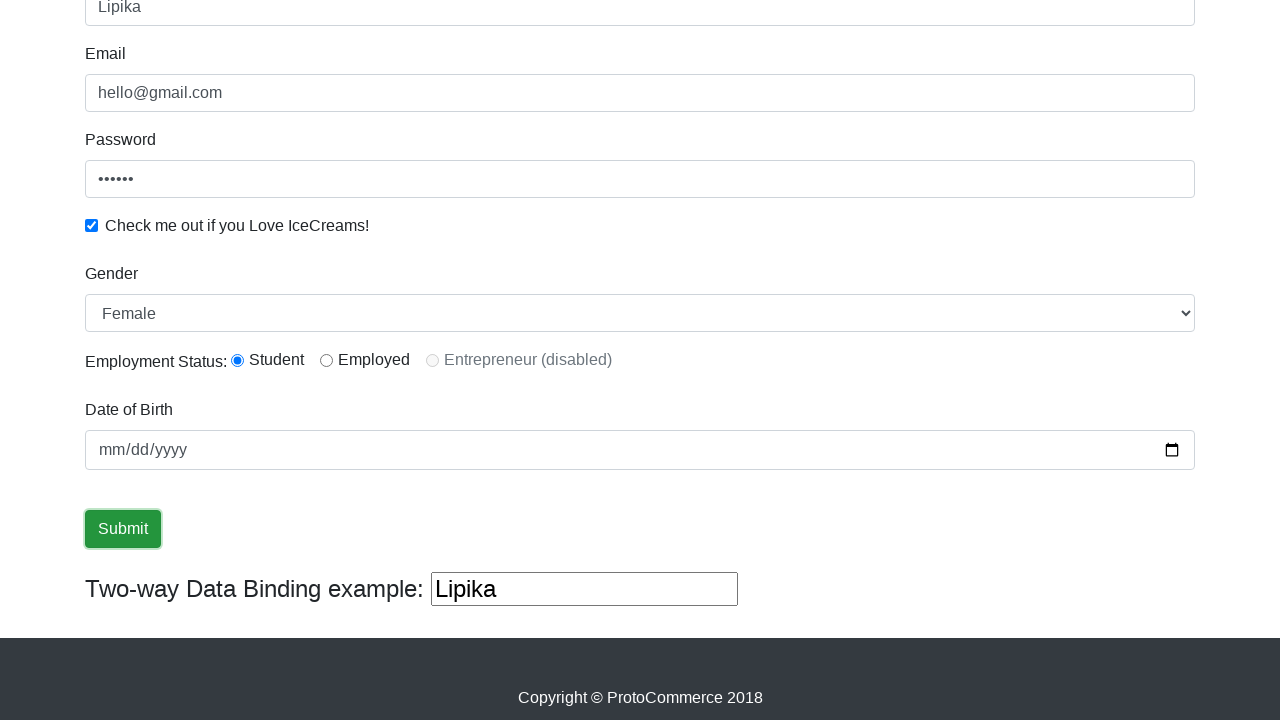

Success message appeared on page
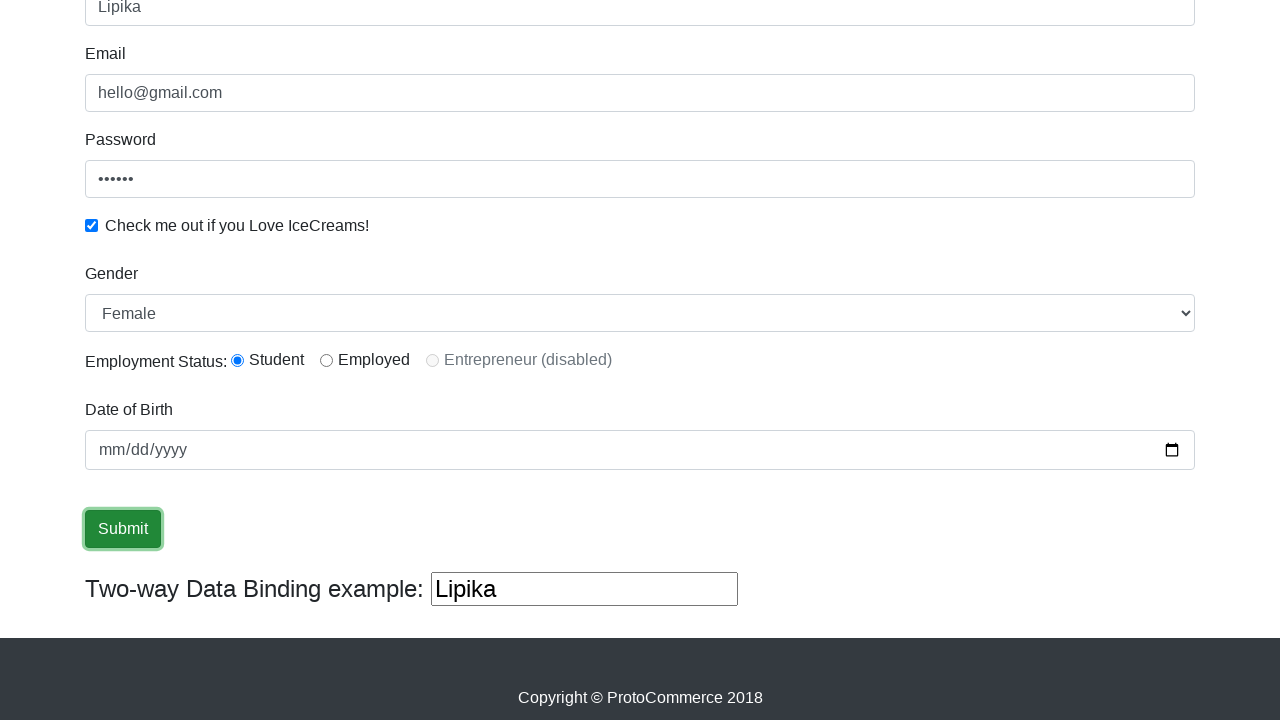

Retrieved success message text: '
                    ×
                    Success! The Form has been submitted successfully!.
                  '
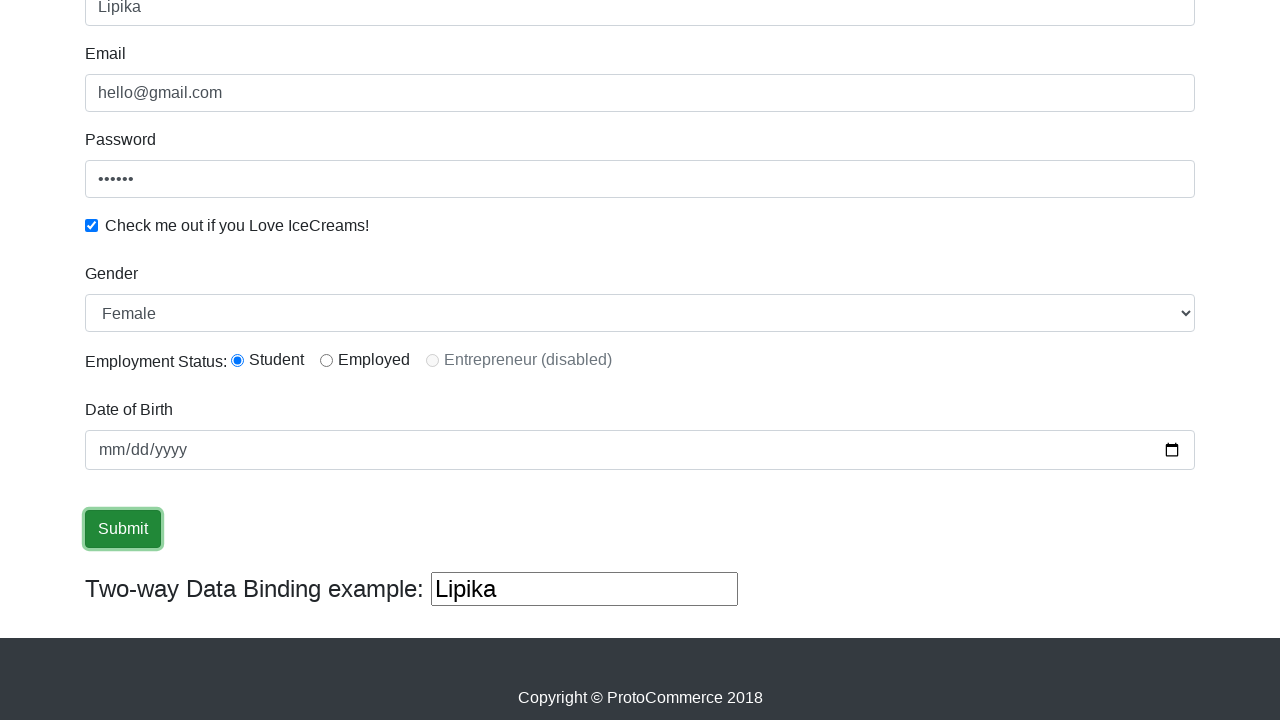

Verified success message contains 'Success'
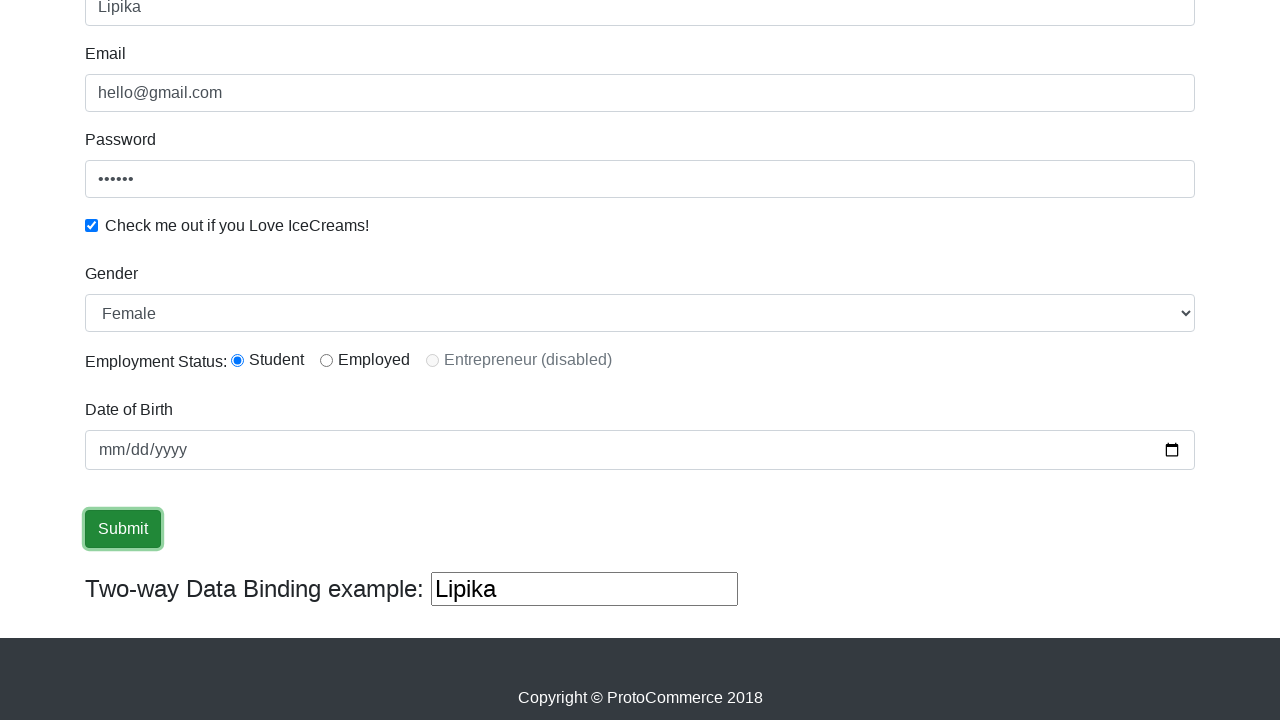

Filled 3rd text input field with 'helloagain' on (//input[@type='text'])[3]
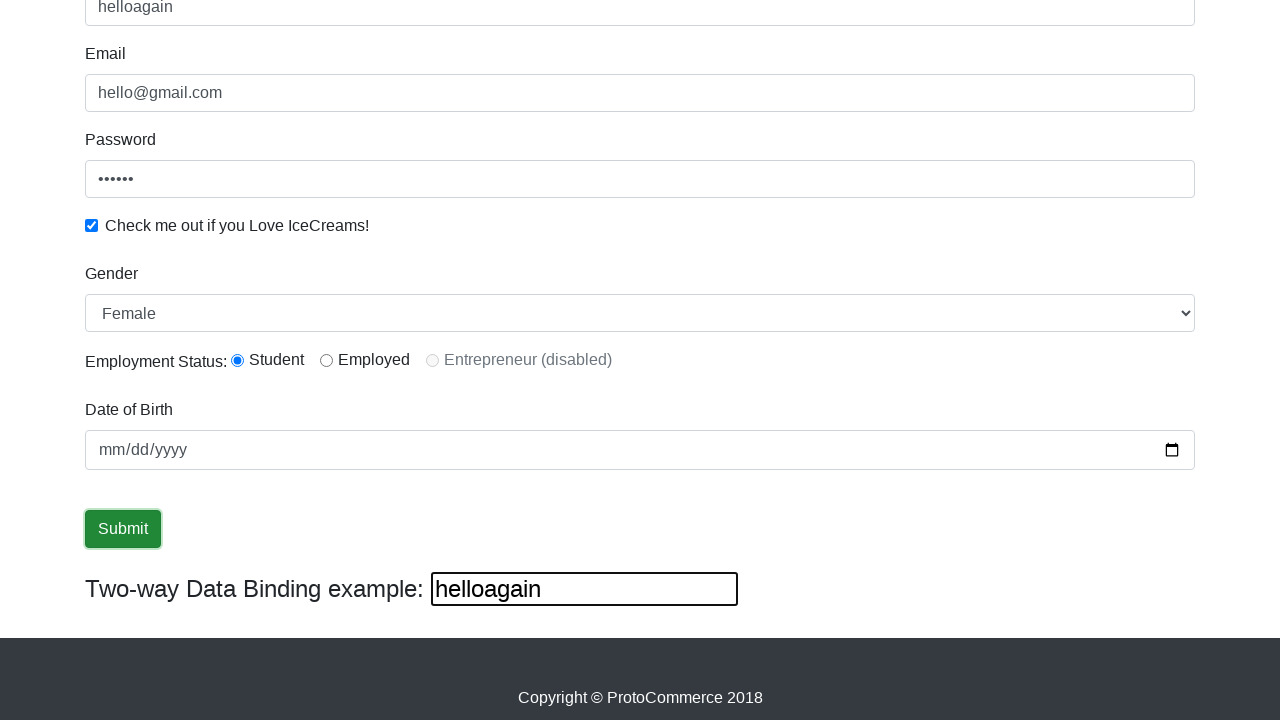

Cleared the 3rd text input field on (//input[@type='text'])[3]
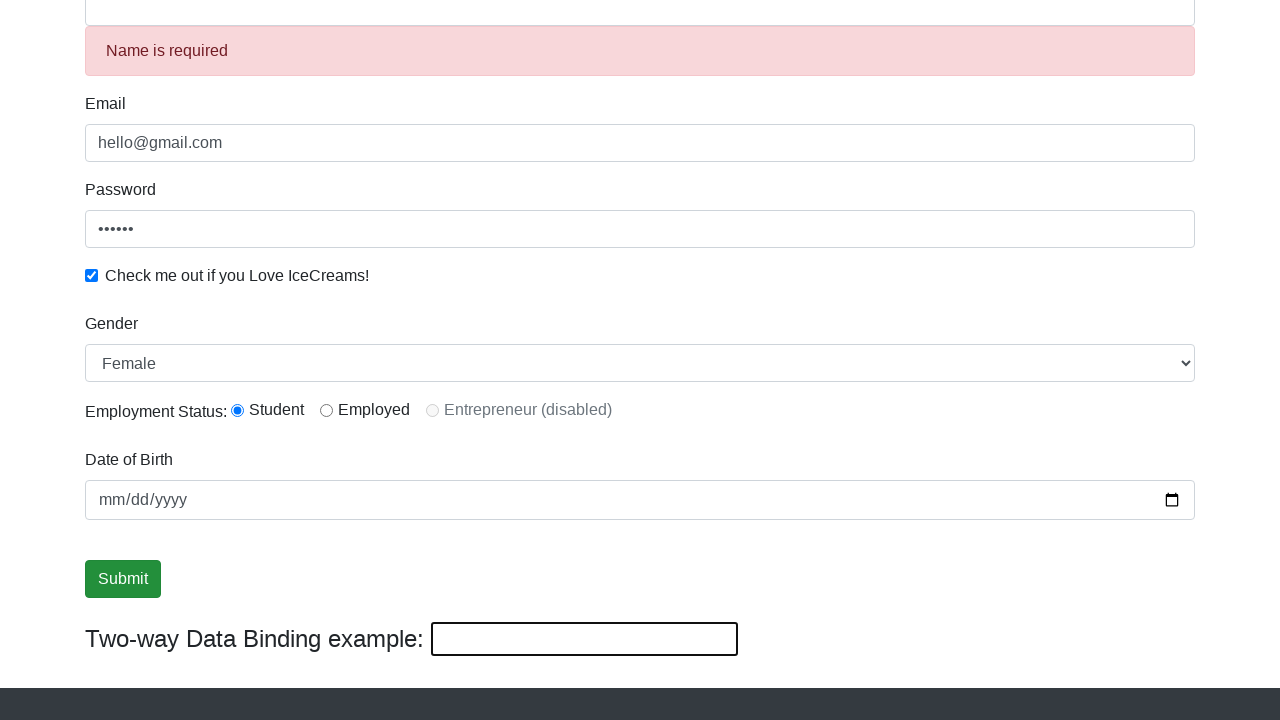

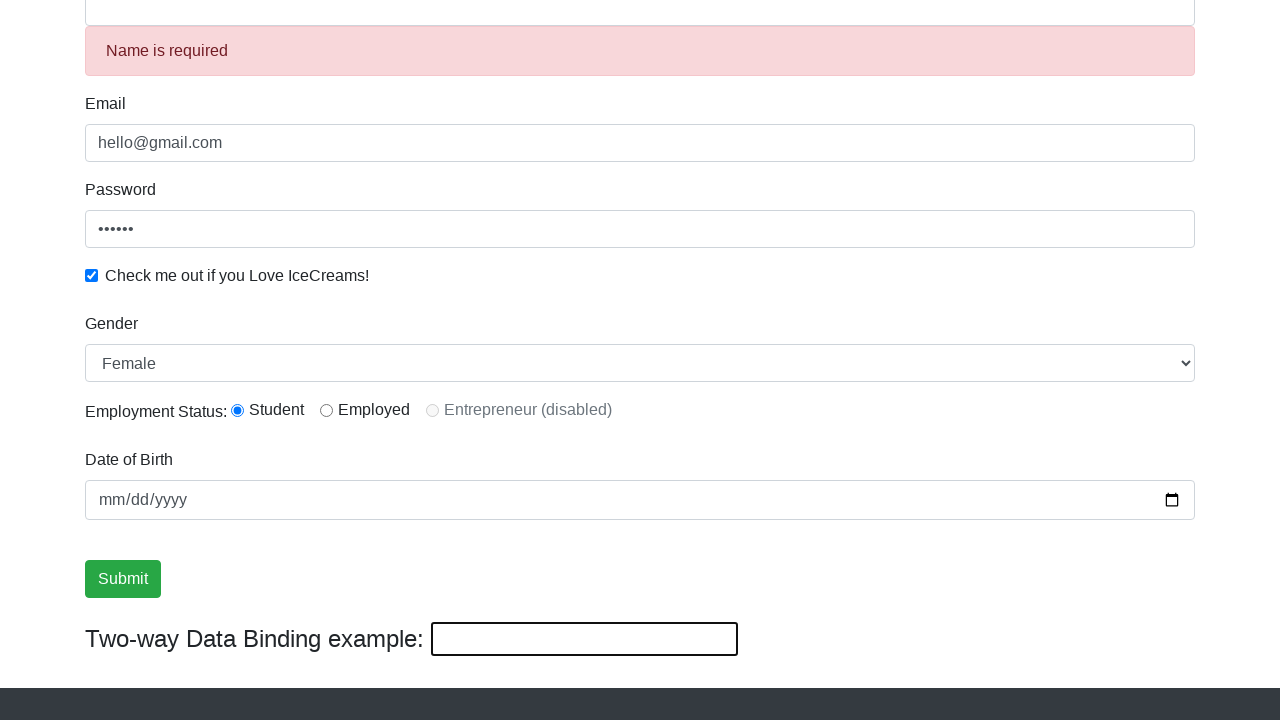